Navigates to Vietcombank's exchange rate page and verifies that the exchange rate table is loaded and displays currency information like USD, EUR, and JPY.

Starting URL: https://www.vietcombank.com.vn/vi-VN/KHCN/Cong-cu-Tien-ich/Ty-gia

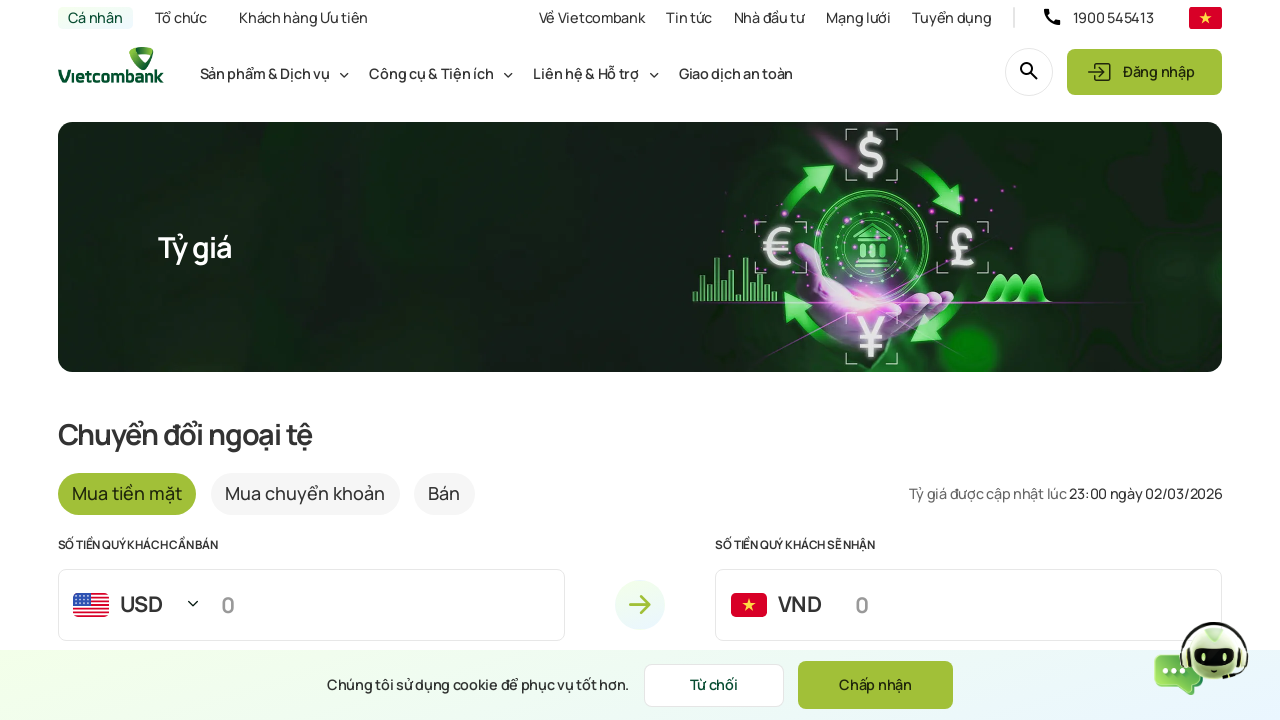

Page body loaded
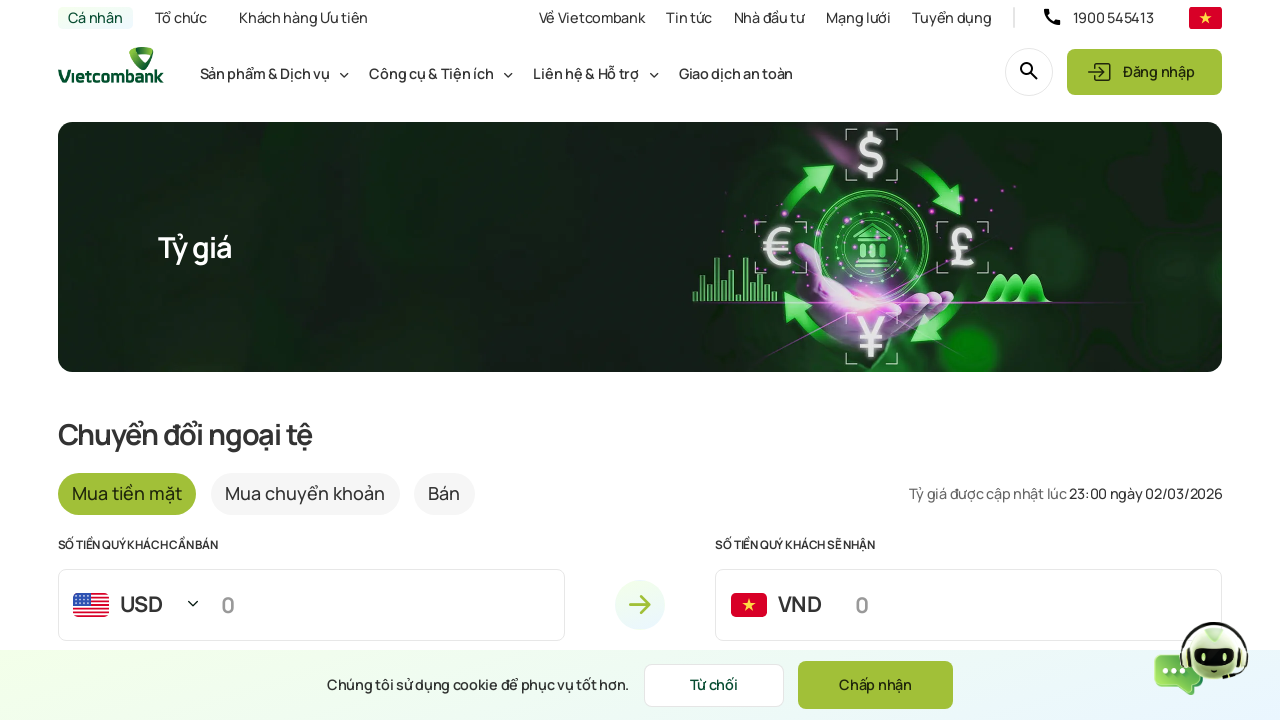

Scrolled down 500px to load dynamic content
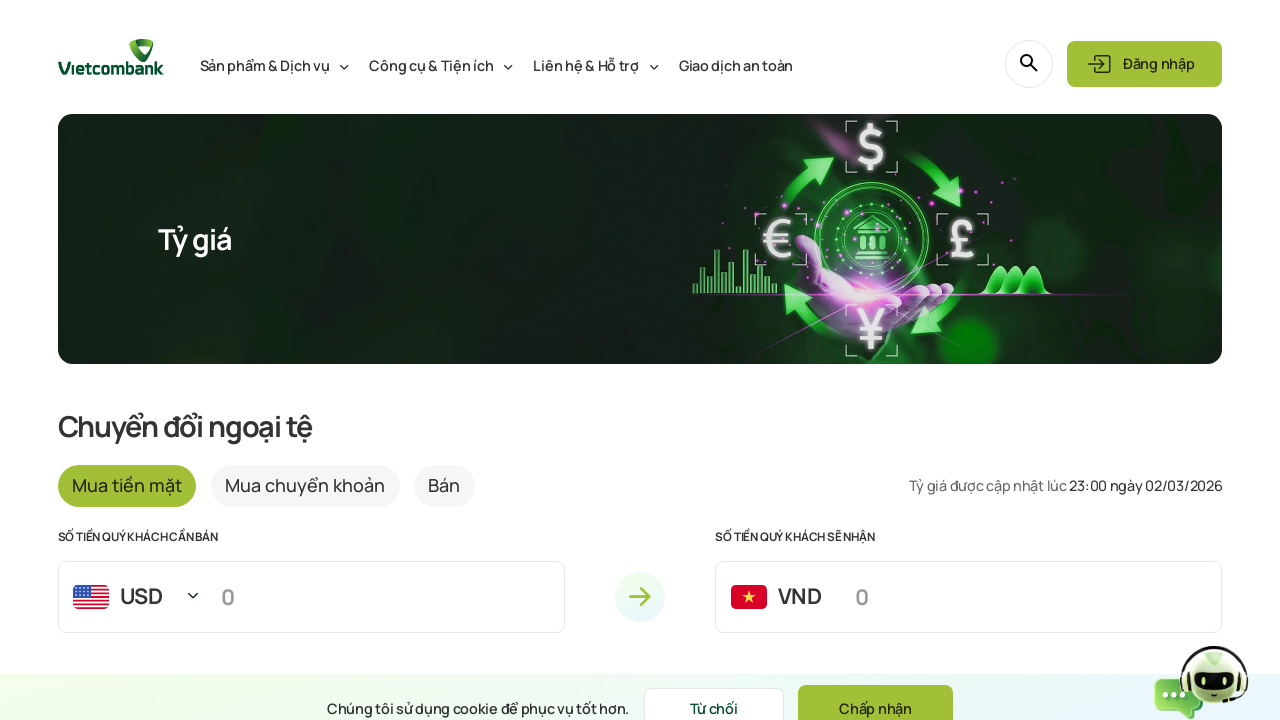

Waited 1000ms for dynamic content to load
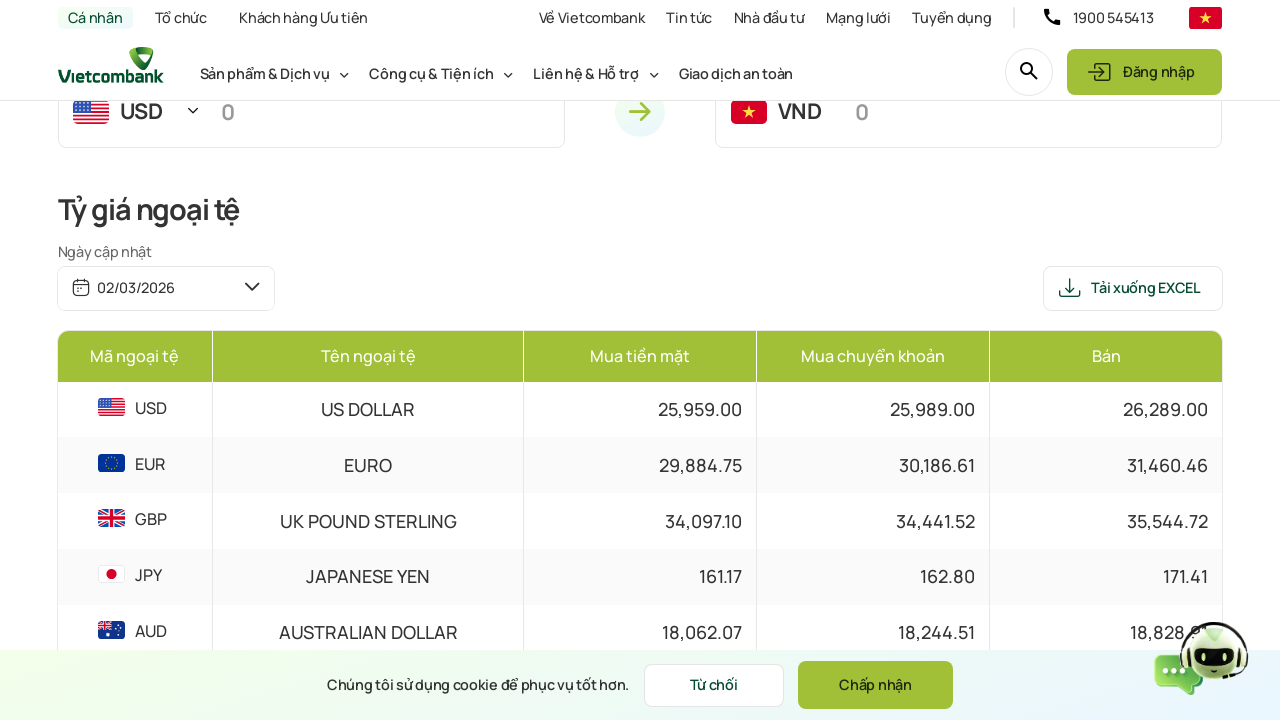

Table element detected on page
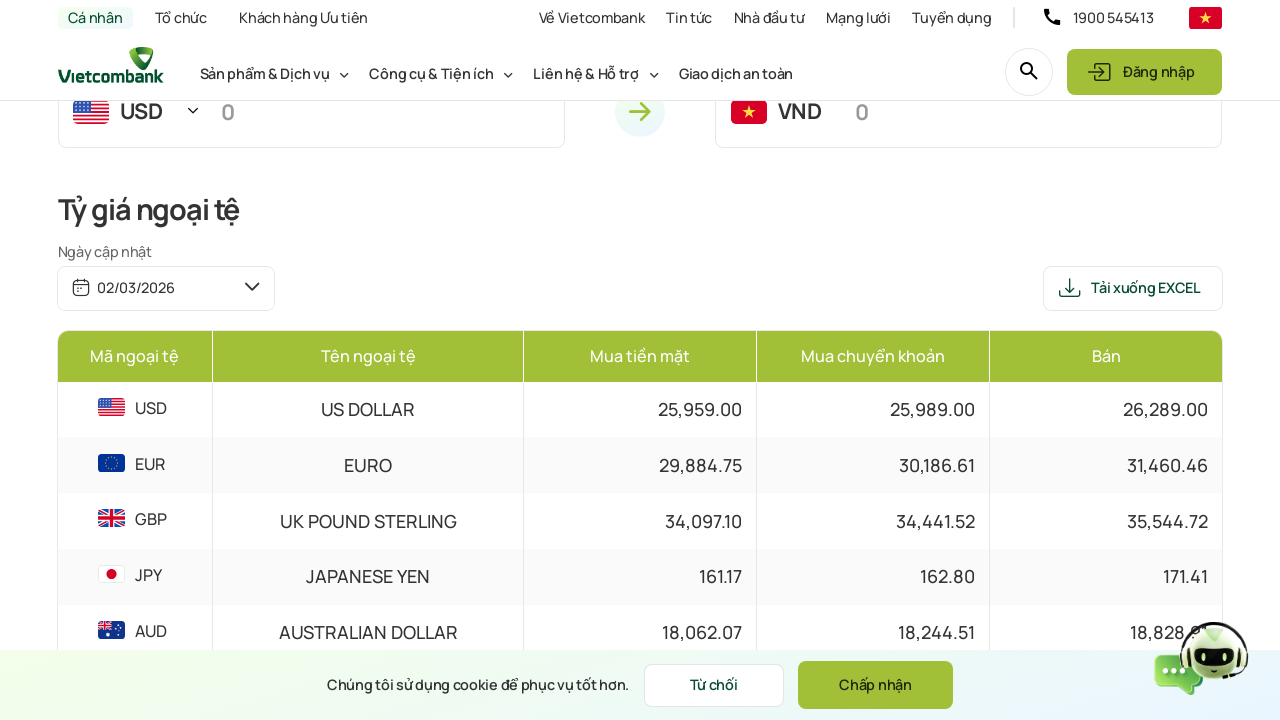

Found 1 table(s) on page
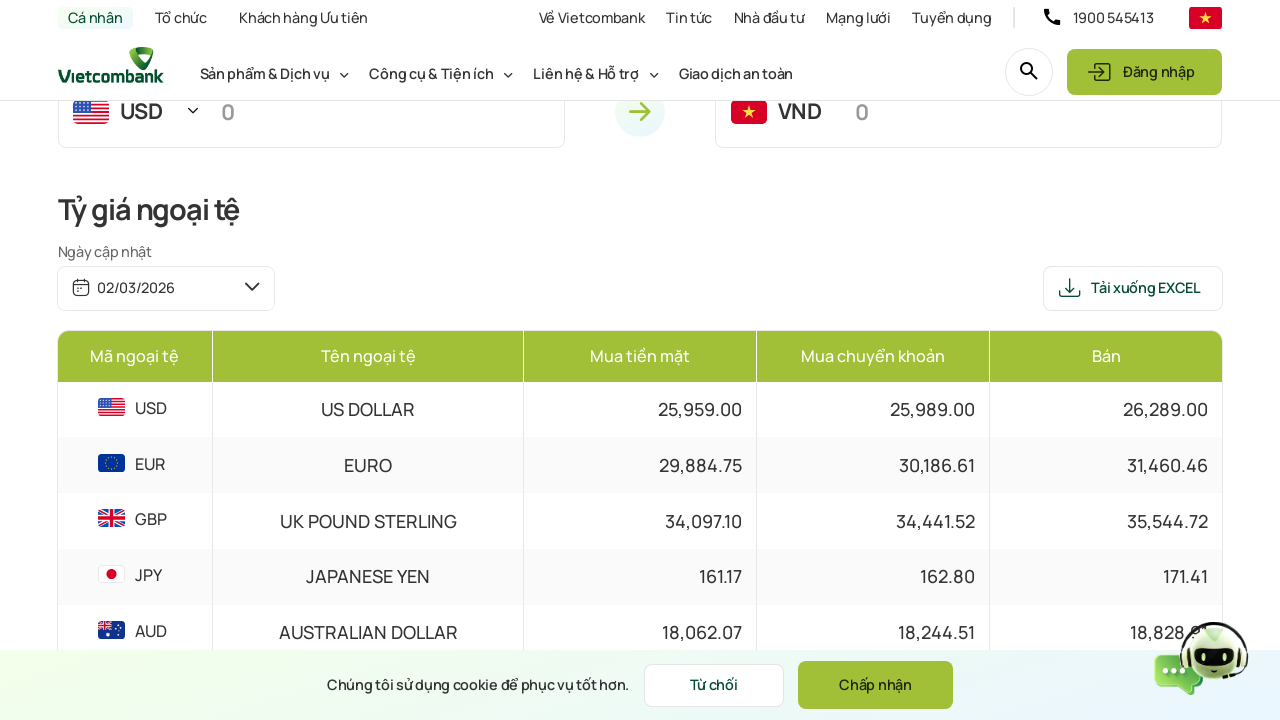

Exchange rate table found at index 0 containing USD/EUR/JPY currency data
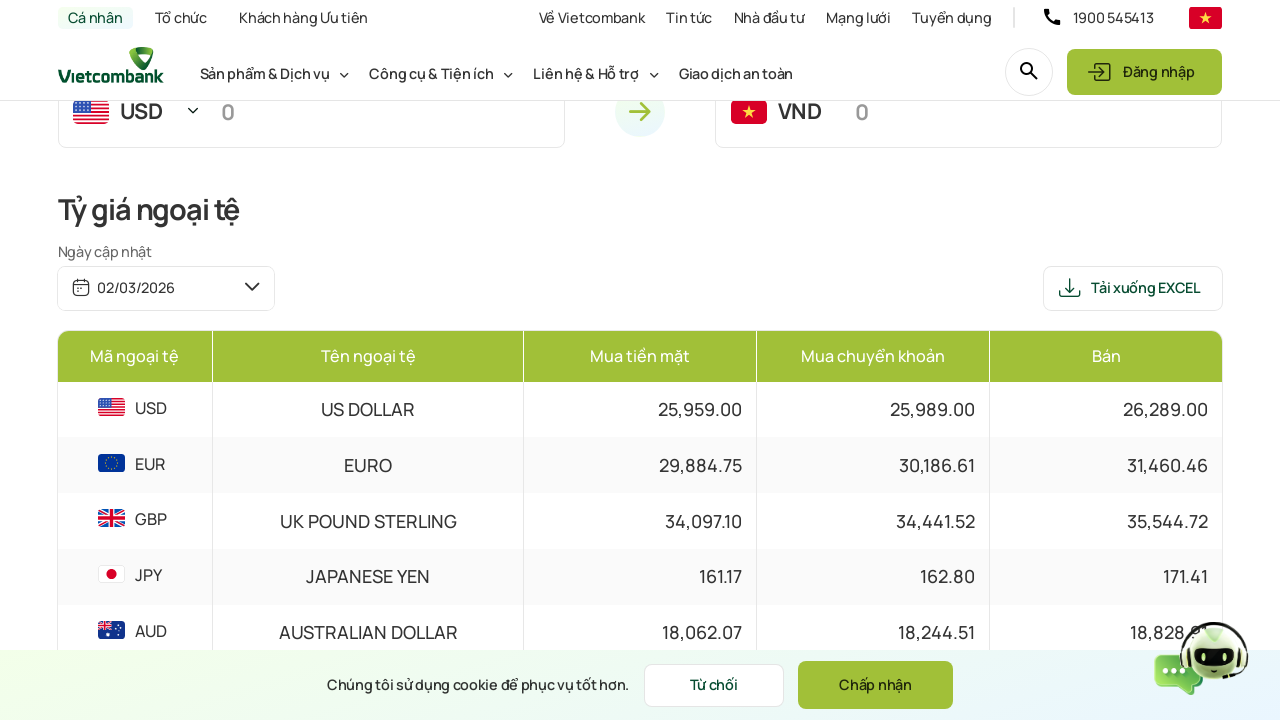

First row of exchange rate table is visible and ready
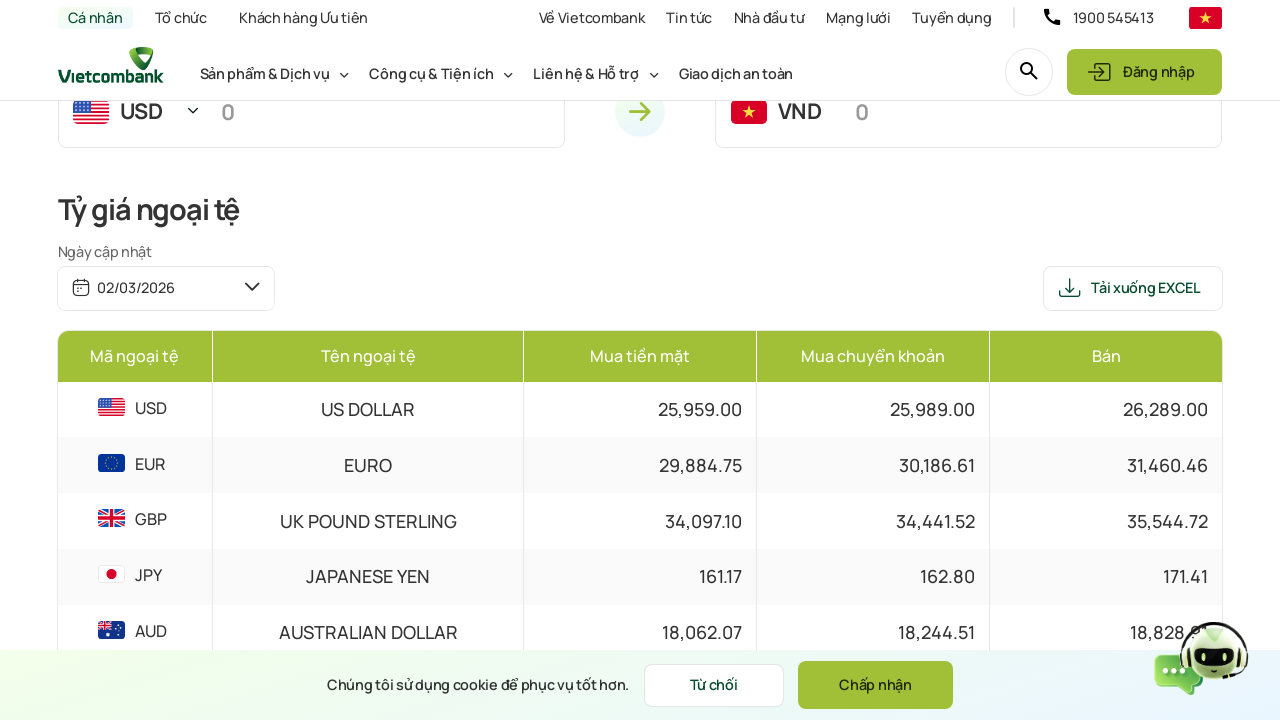

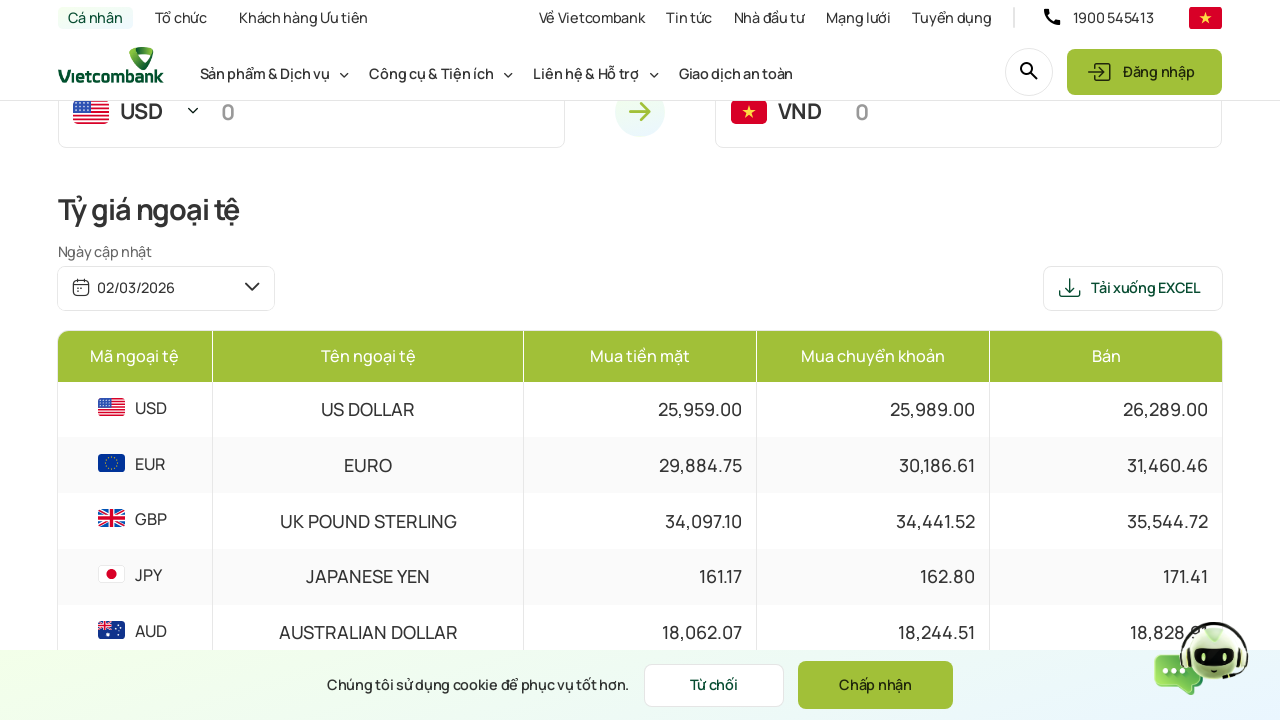